Tests jQuery UI droppable functionality by dragging an element and dropping it into a target area within an iframe

Starting URL: https://jqueryui.com/droppable/

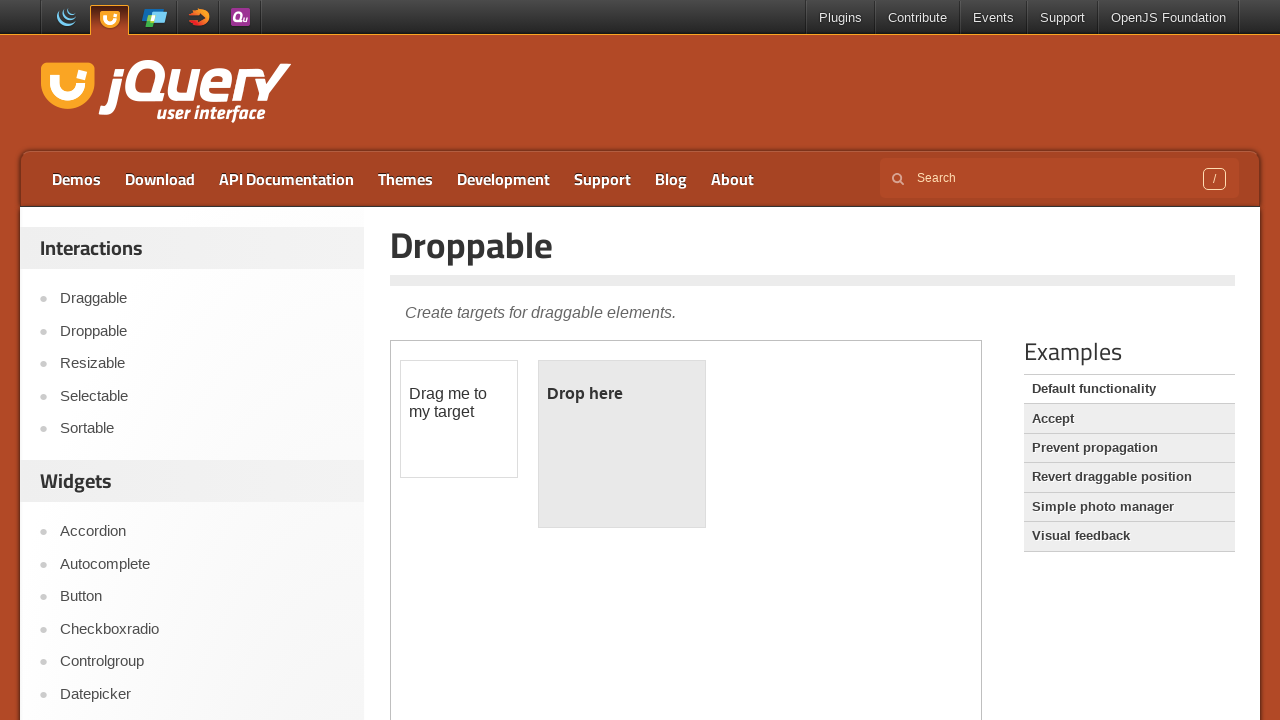

Located the iframe containing the droppable demo
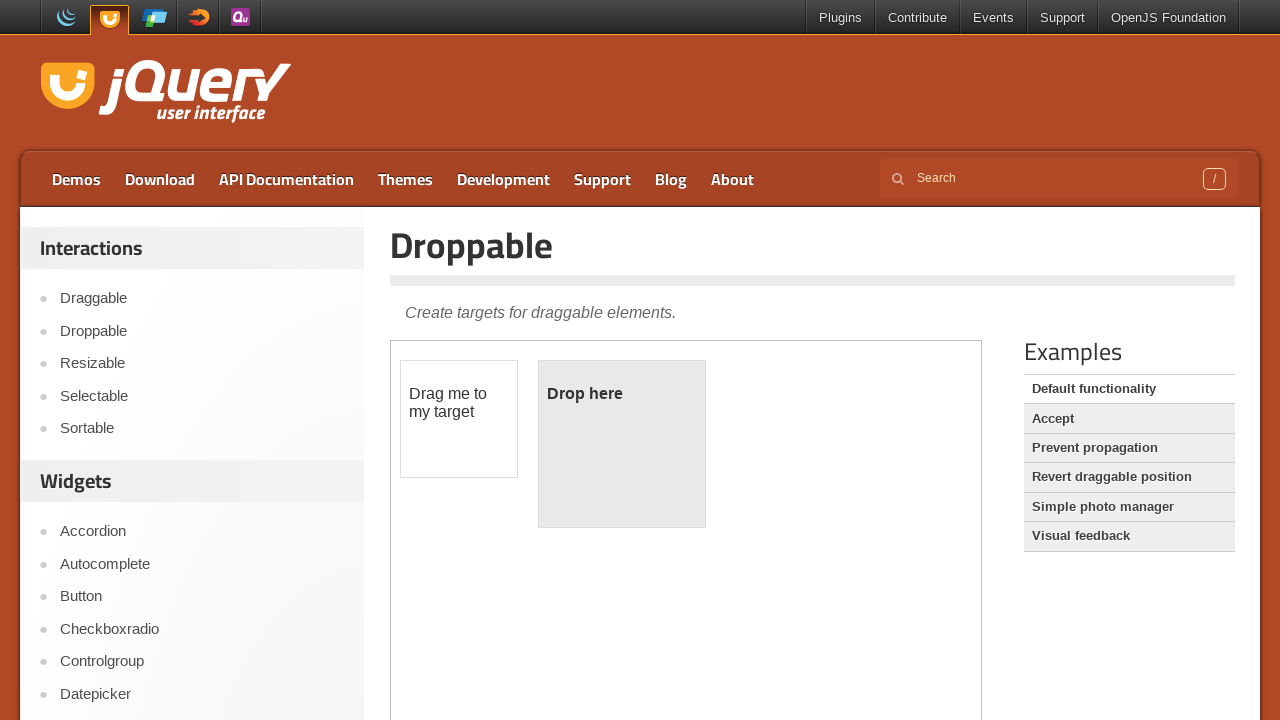

Located the draggable element with ID 'draggable'
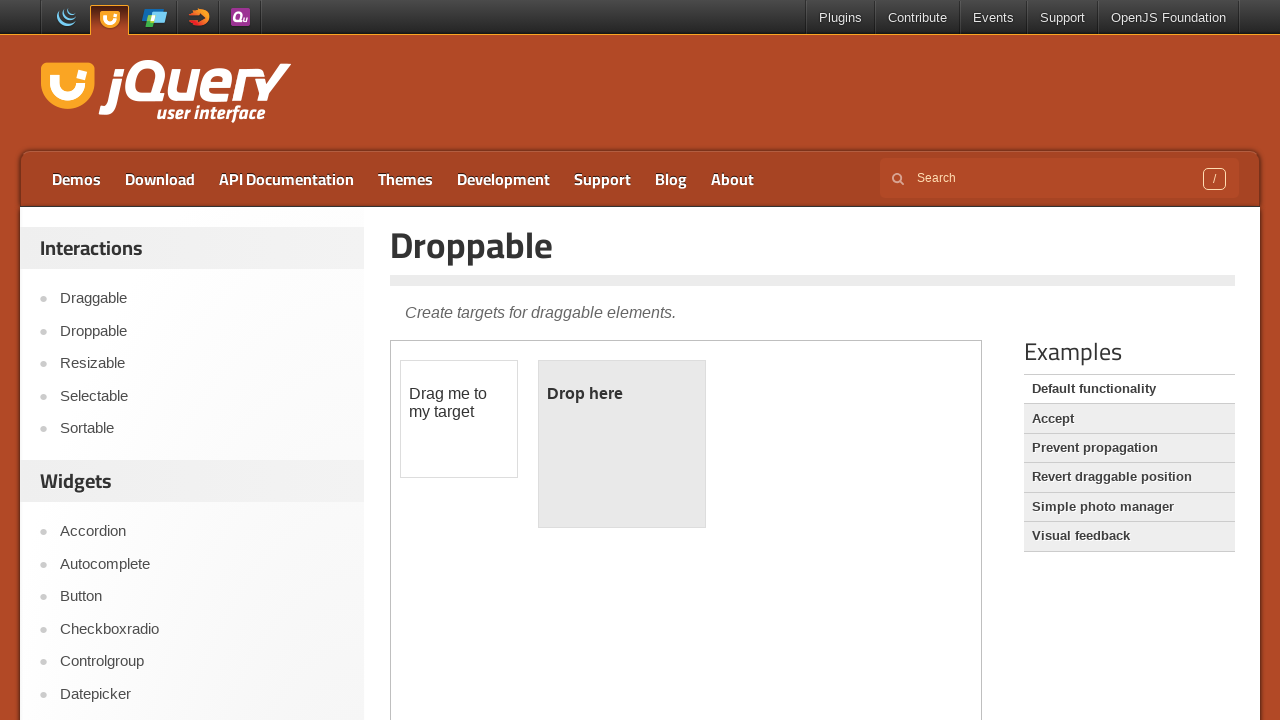

Located the droppable target element with ID 'droppable'
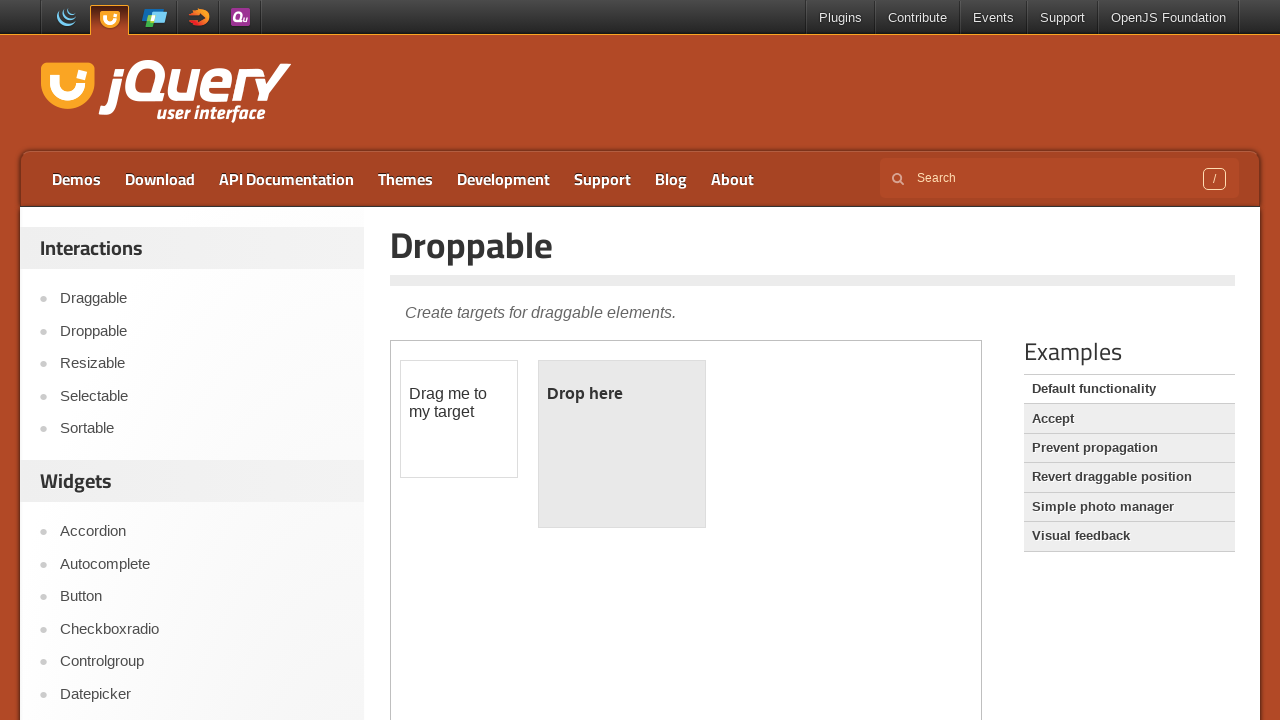

Dragged the draggable element and dropped it into the droppable target area at (622, 444)
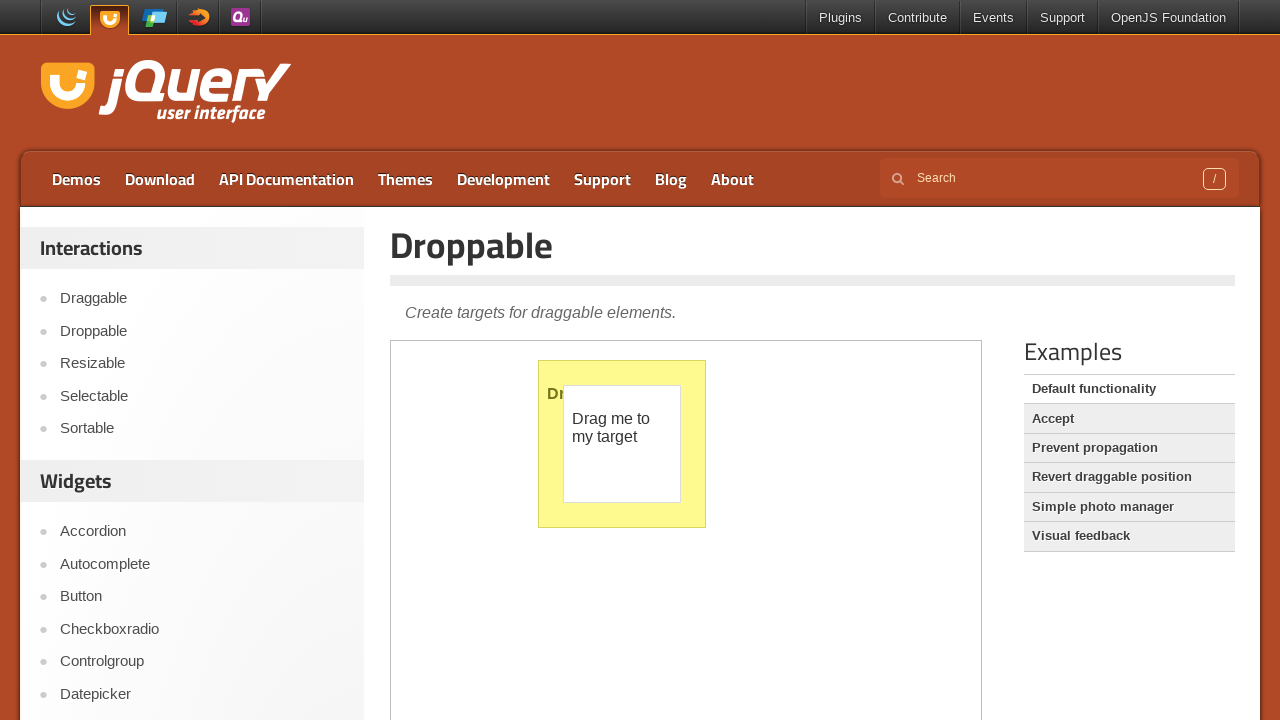

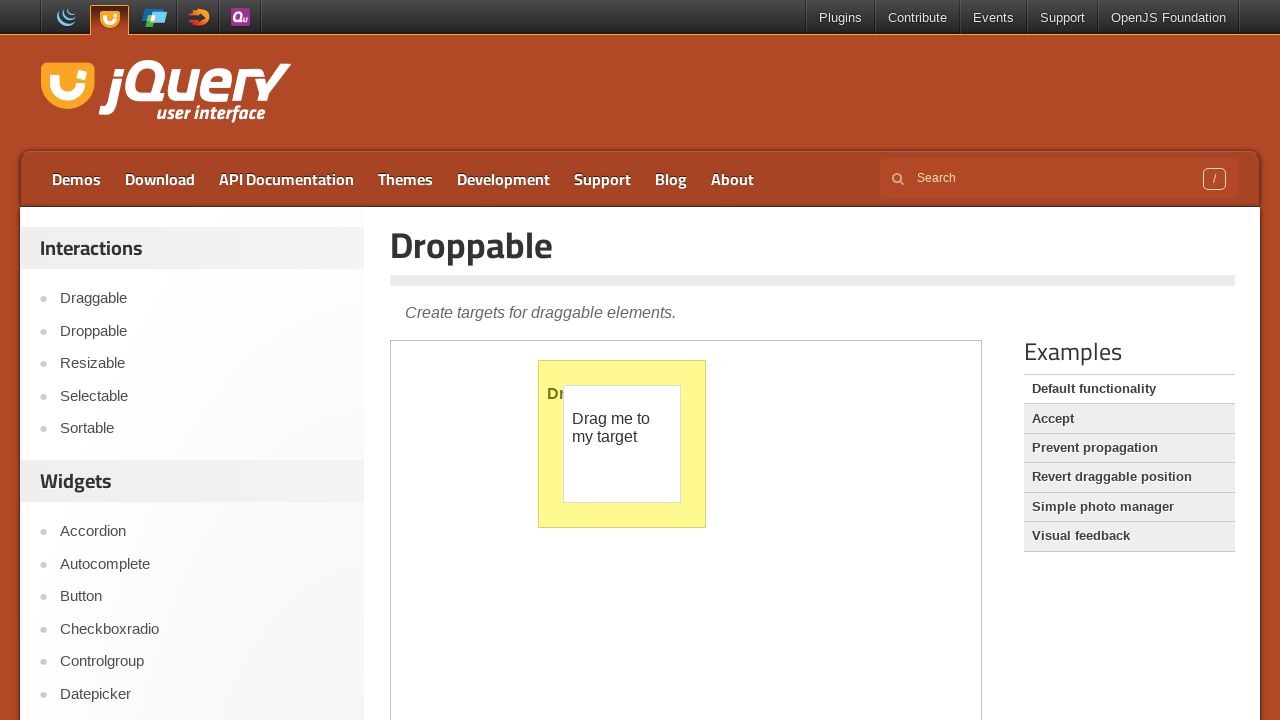